Tests alert functionality by entering a name in a text field, clicking a confirm button to trigger an alert, and then dismissing the alert dialog

Starting URL: https://rahulshettyacademy.com/AutomationPractice/

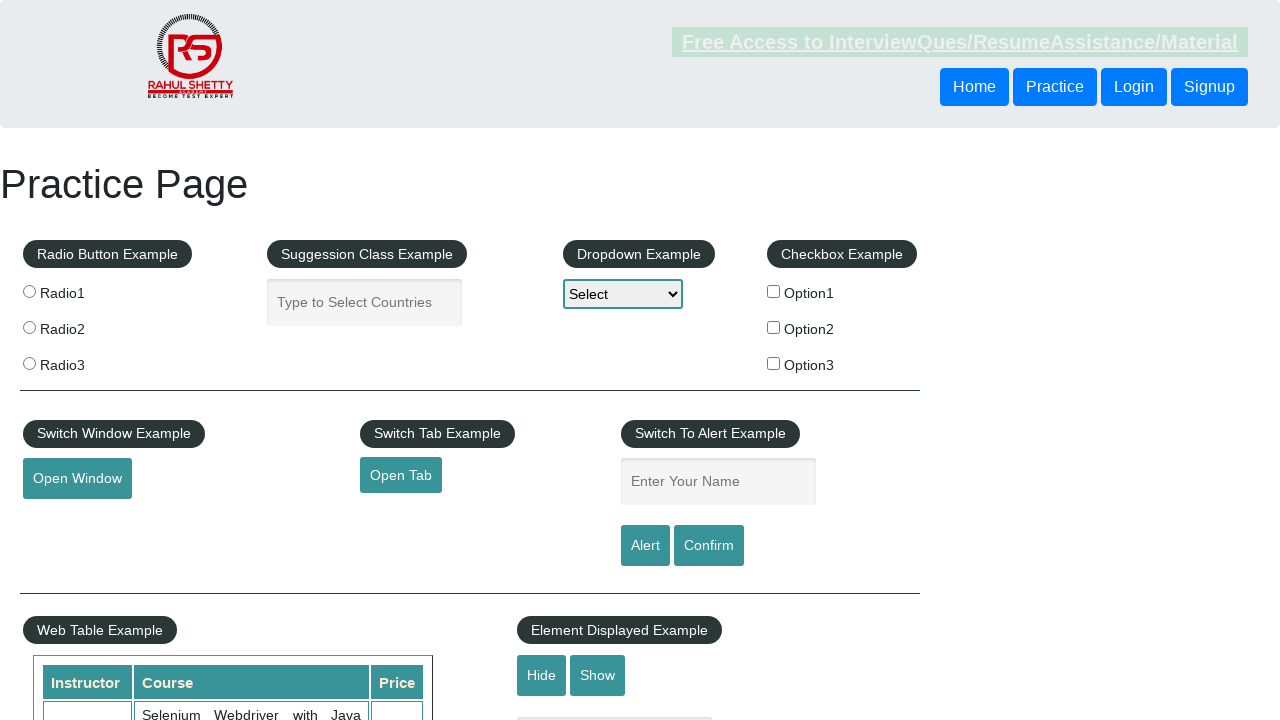

Filled name field with 'TestUser' on input[placeholder='Enter Your Name']
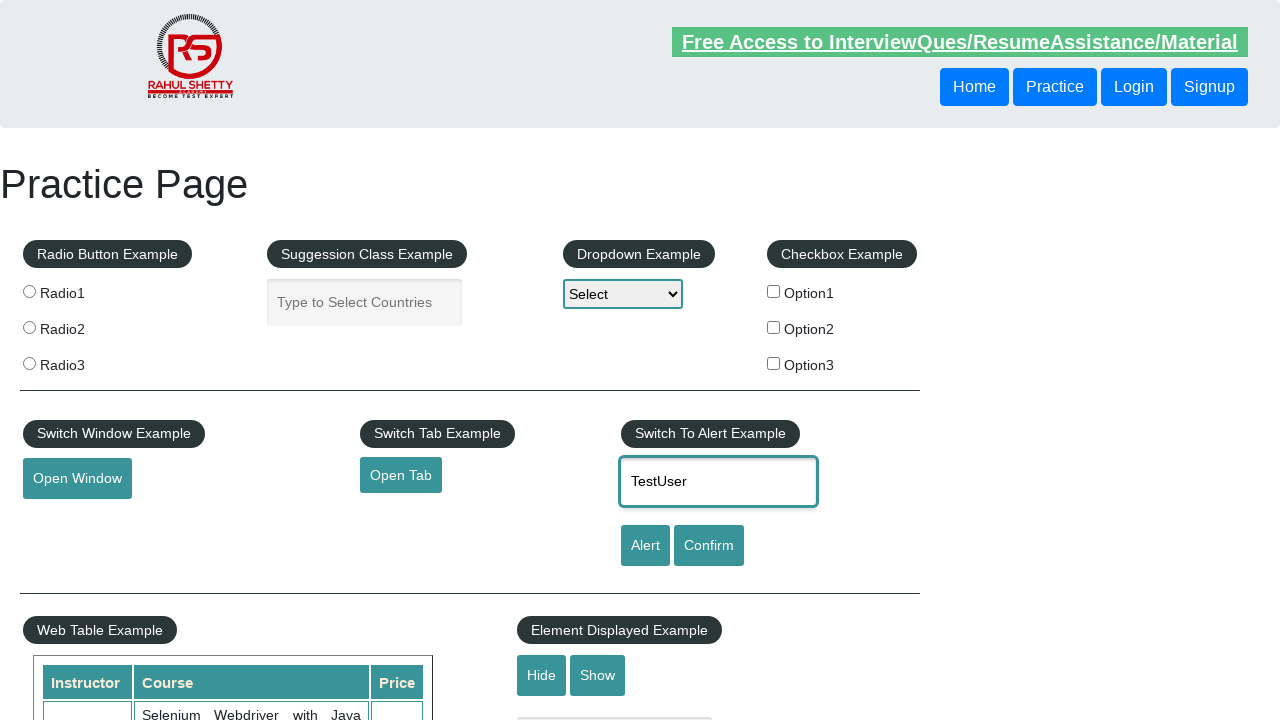

Clicked Confirm button to trigger alert at (709, 546) on input[value='Confirm']
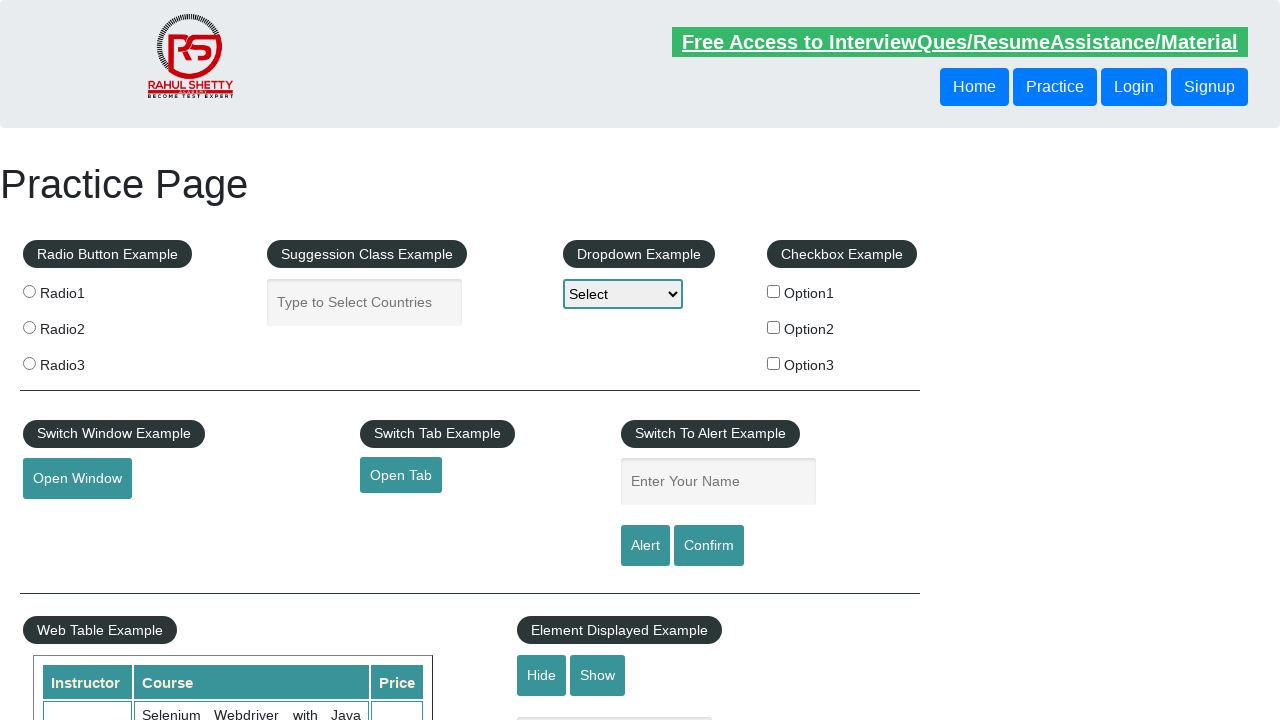

Alert dialog handler registered to dismiss alerts
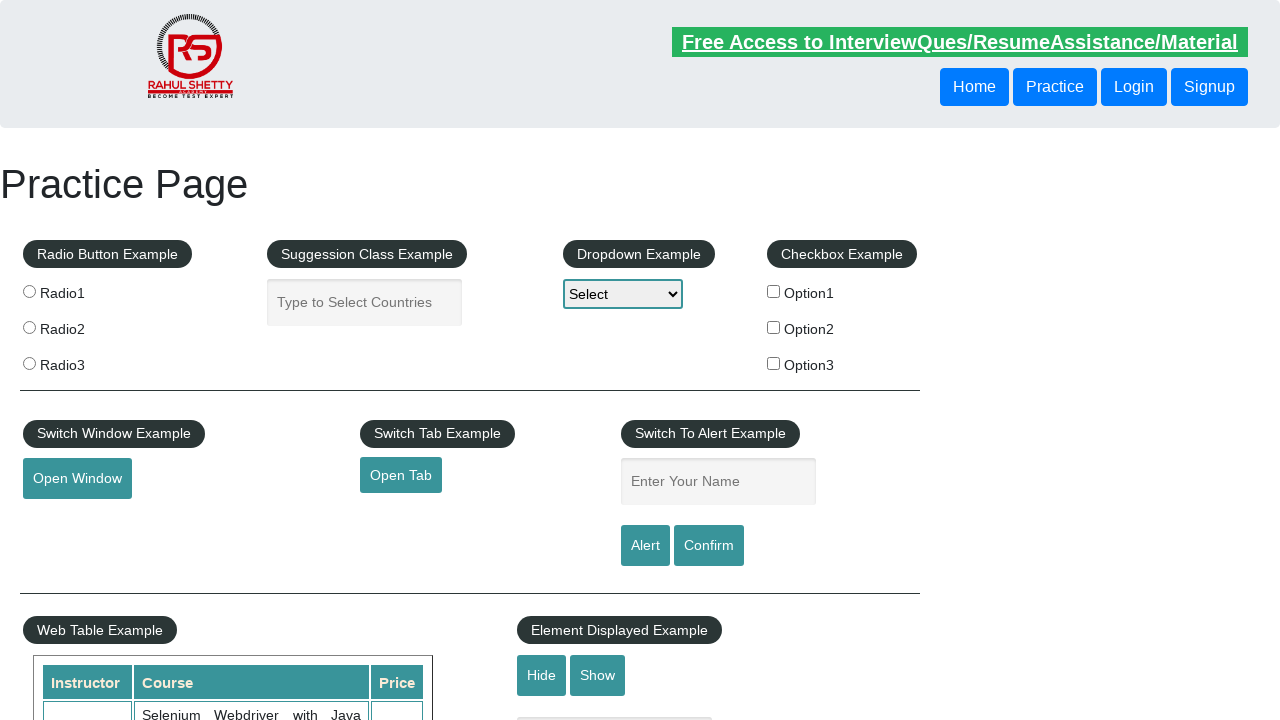

Waited for alert dialog to be dismissed
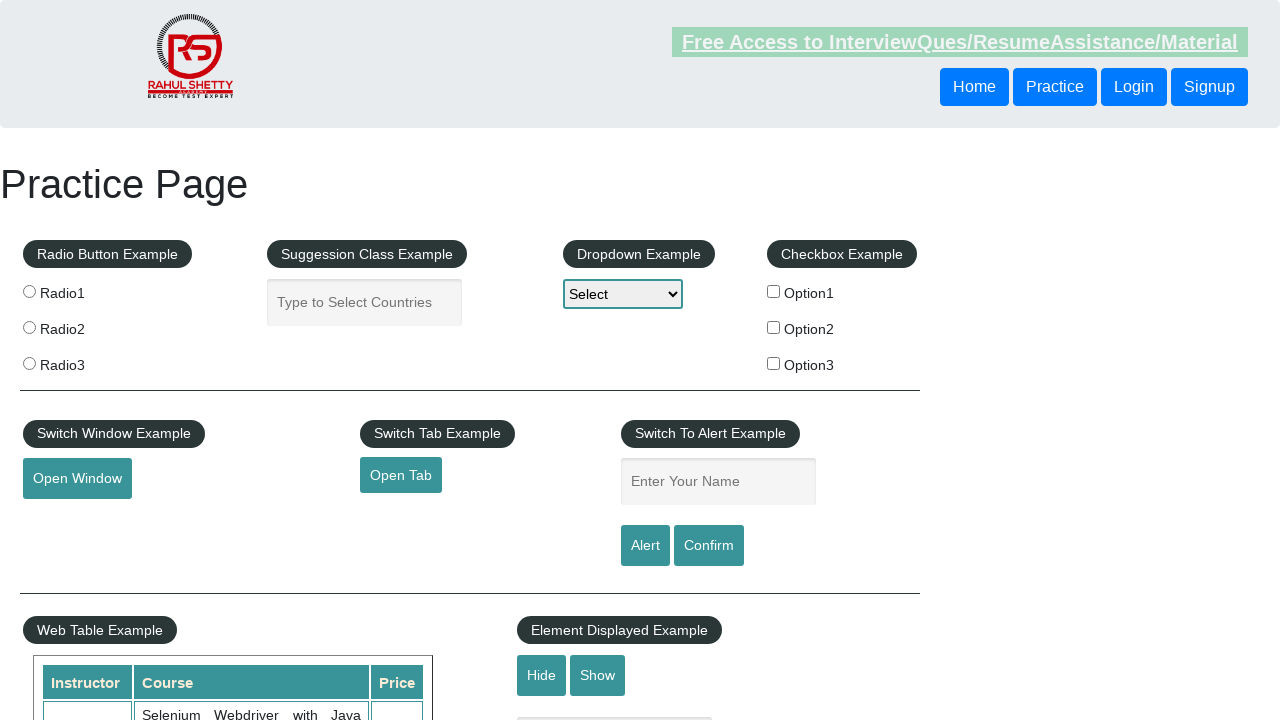

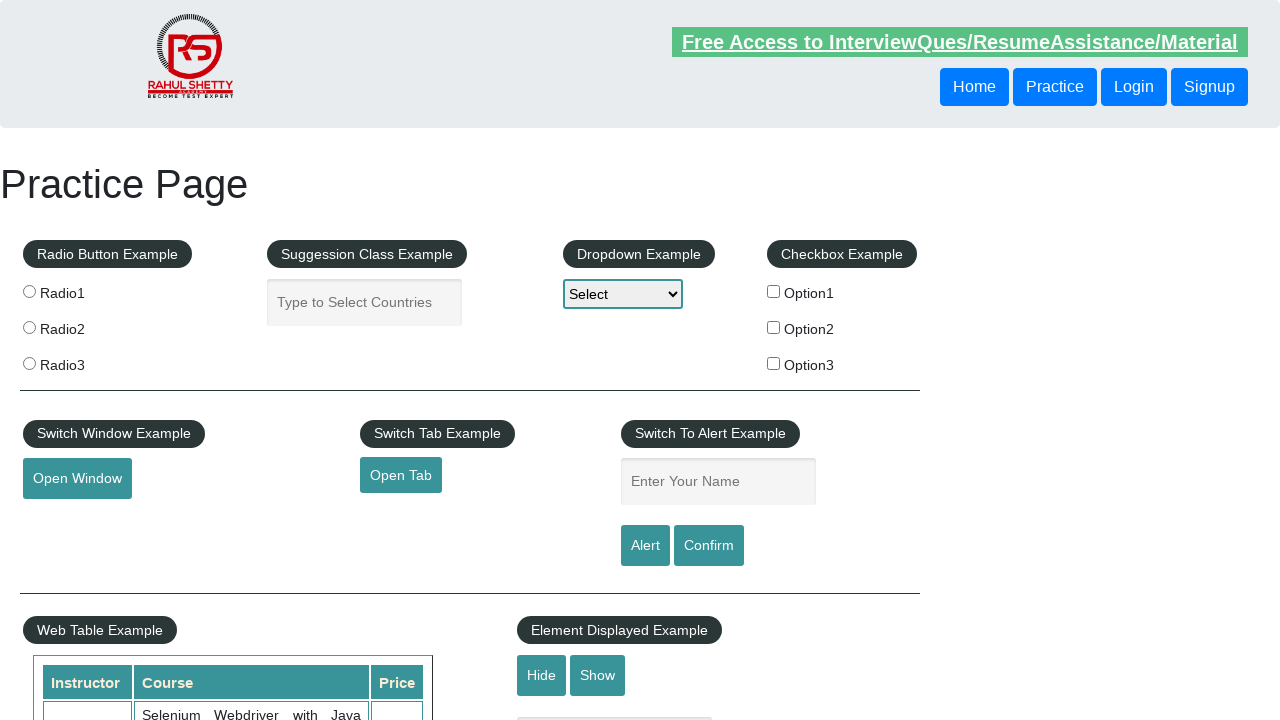